Tests explicit wait functionality by waiting for a price element to display "$100", then clicking a book button, calculating a mathematical formula based on a displayed value, entering the answer, and submitting it.

Starting URL: http://suninjuly.github.io/explicit_wait2.html

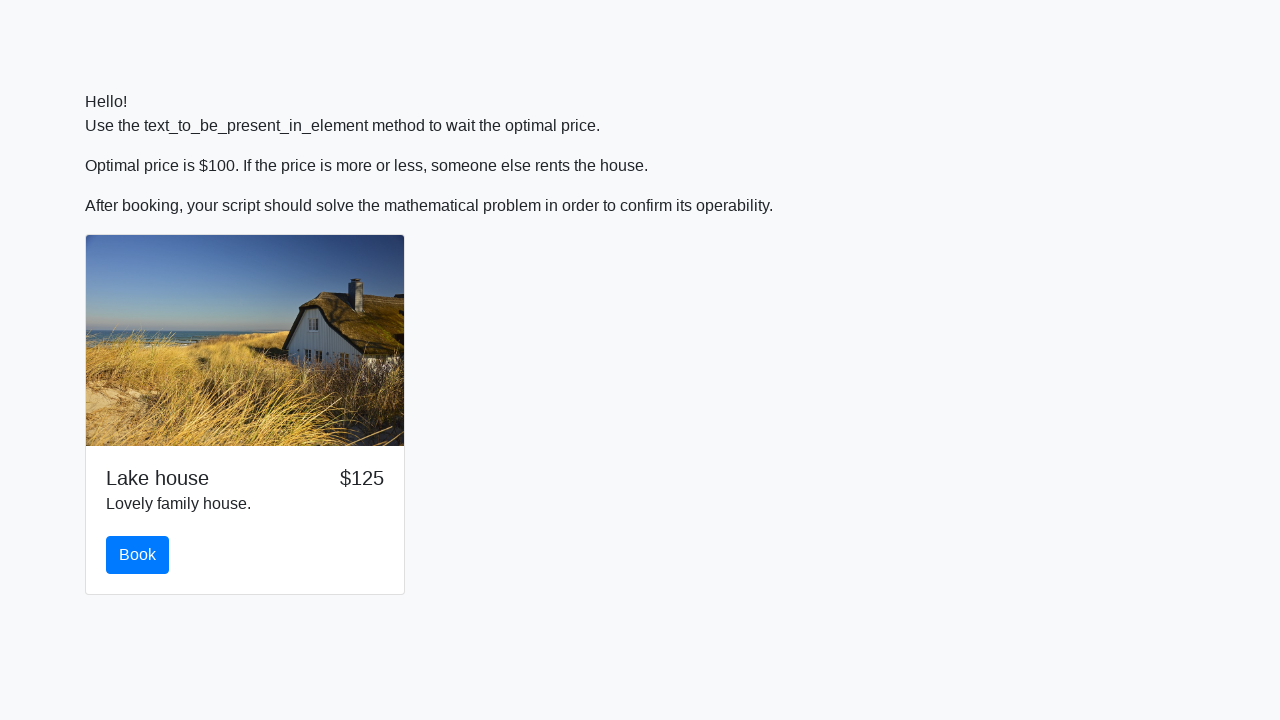

Waited for price element to display '$100'
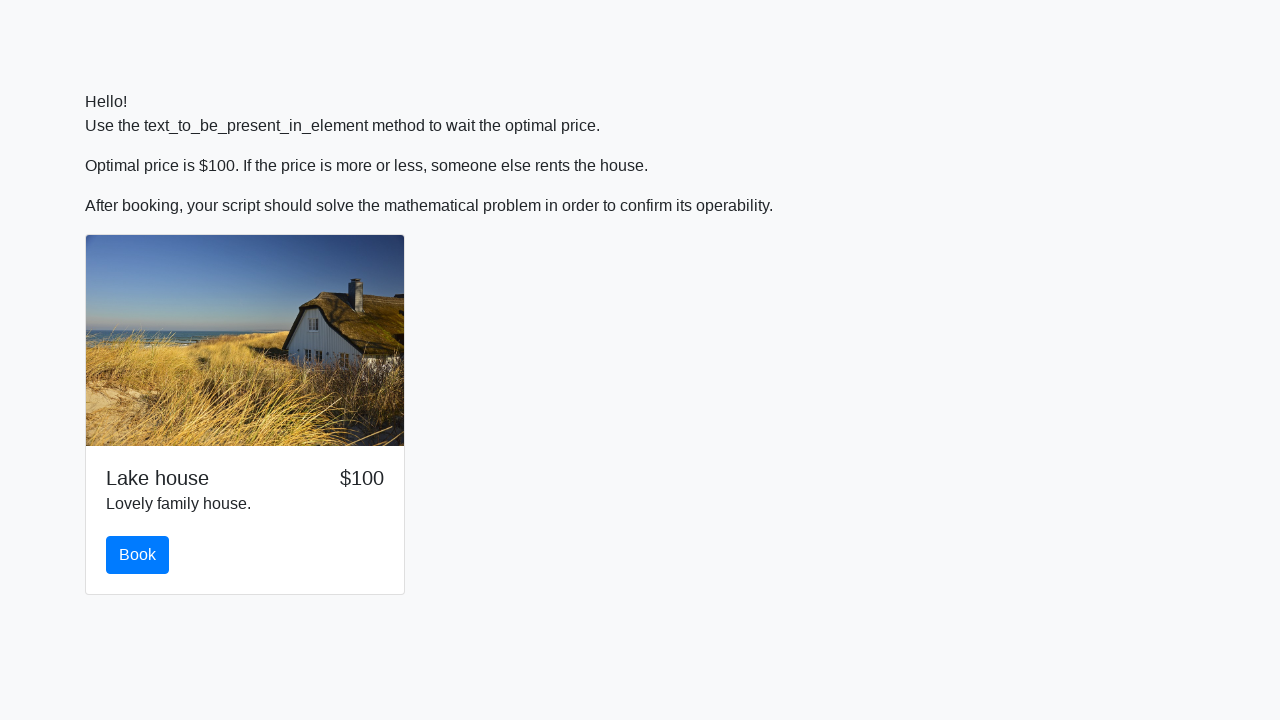

Clicked the book button at (138, 555) on #book
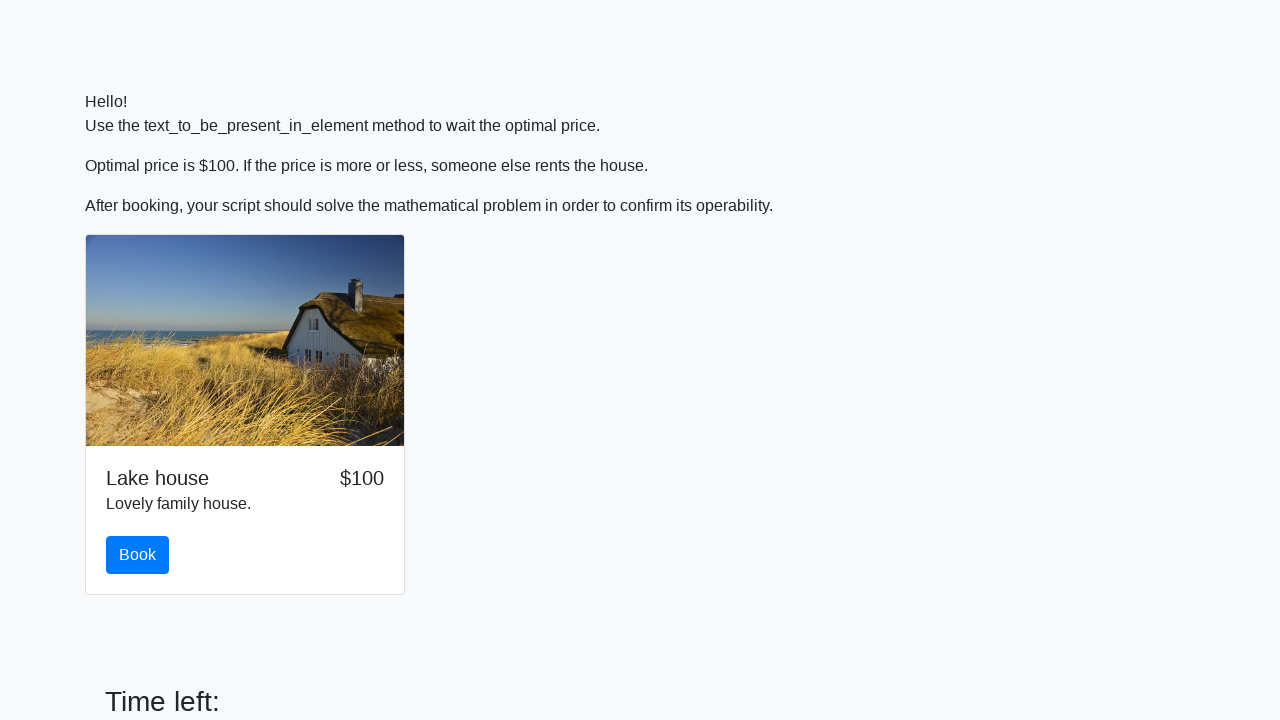

Retrieved input value from the page
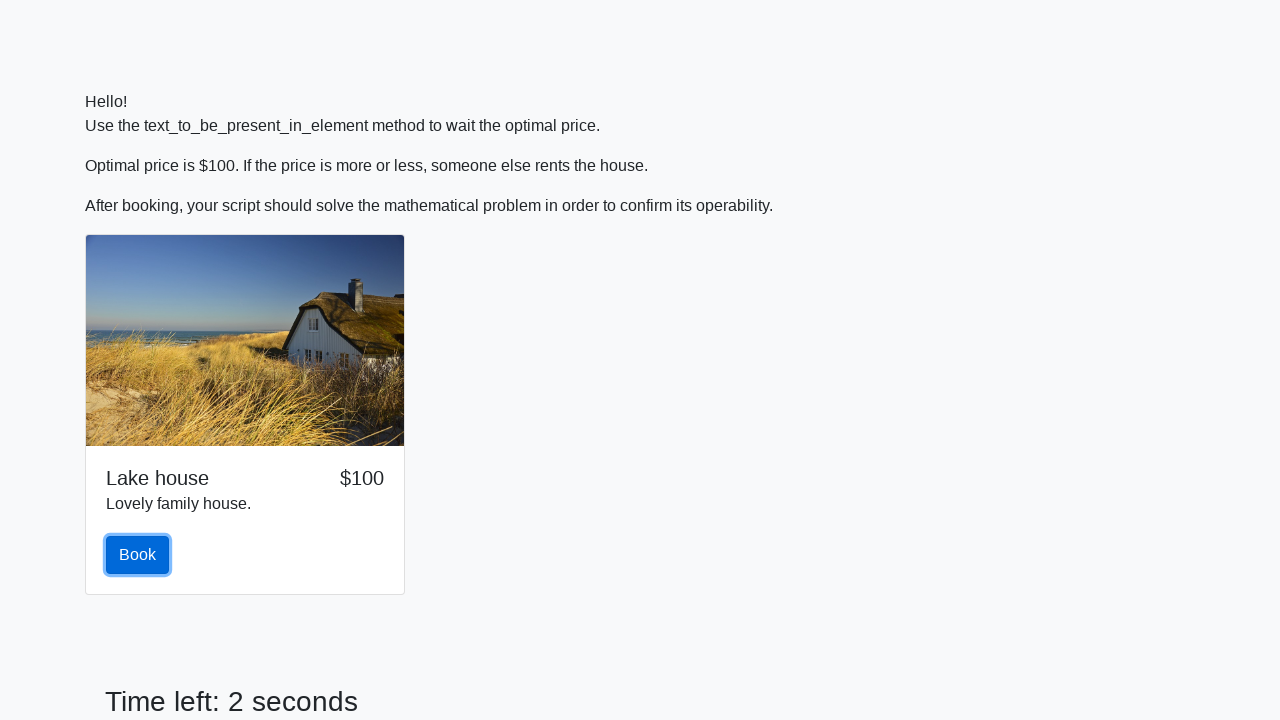

Calculated mathematical formula: log(abs(12 * sin(816))) = 2.166216918961675
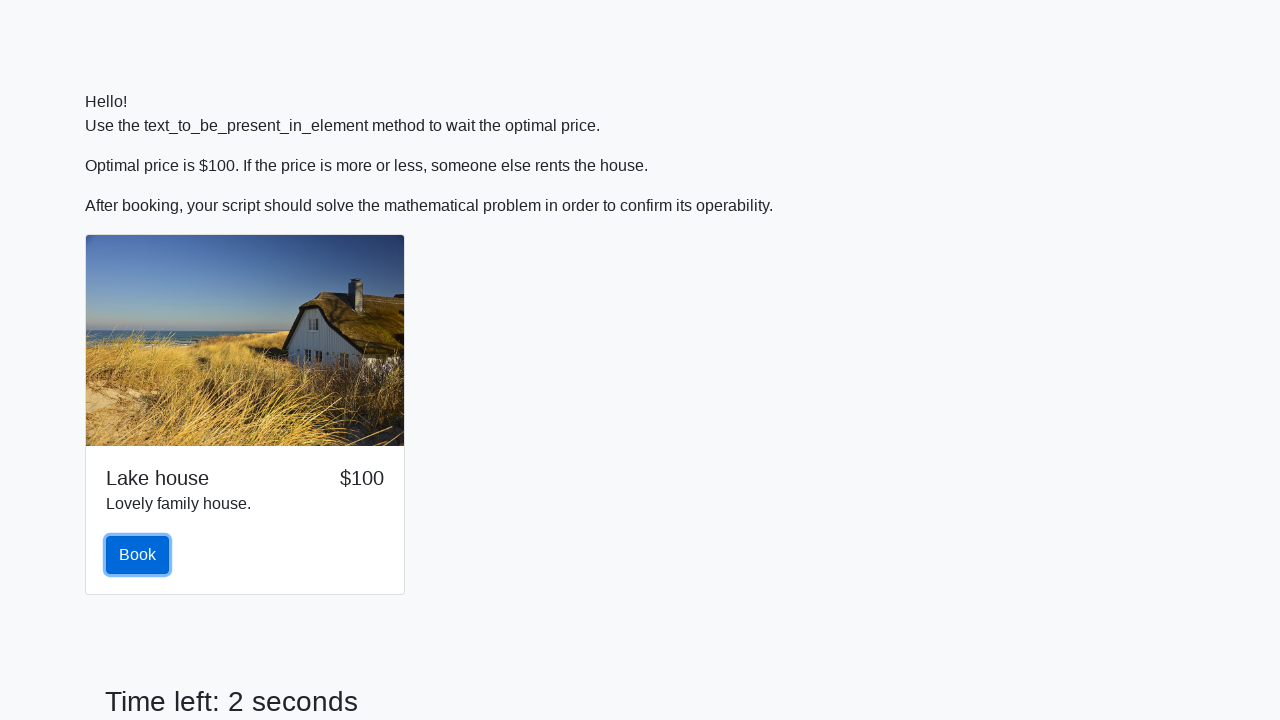

Filled answer field with calculated result: 2.166216918961675 on #answer
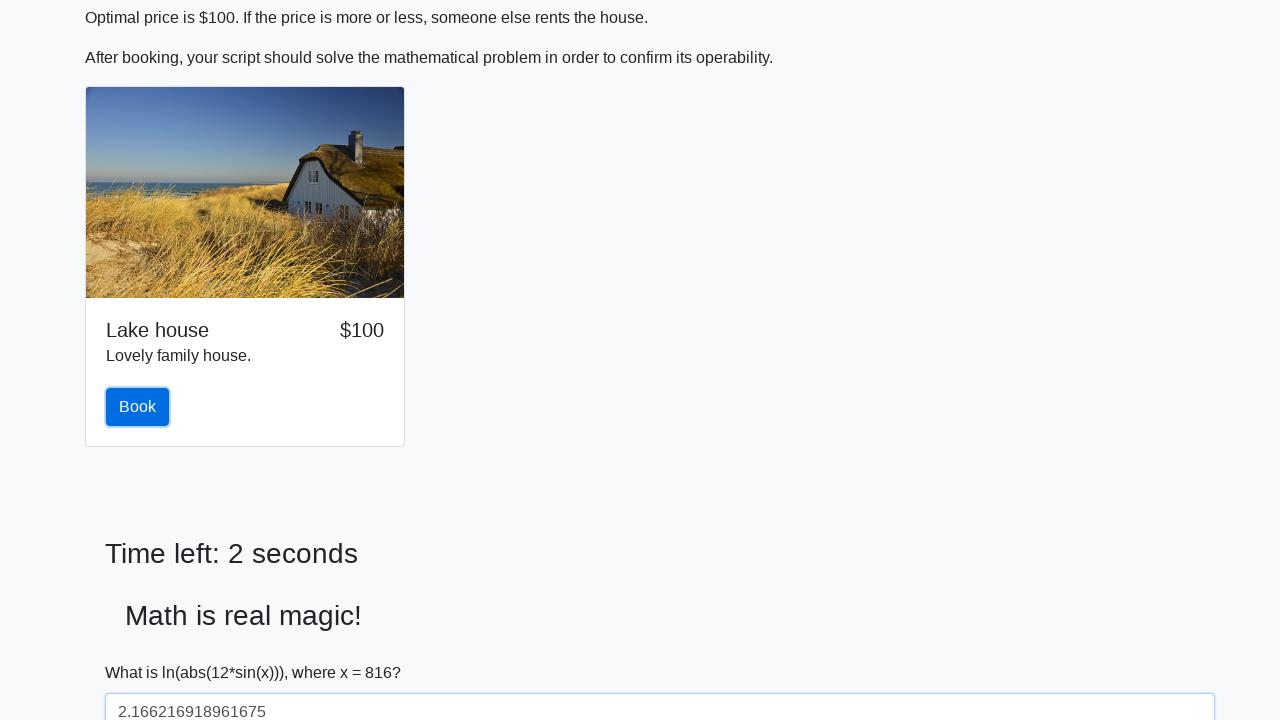

Clicked the solve button to submit the answer at (143, 651) on #solve
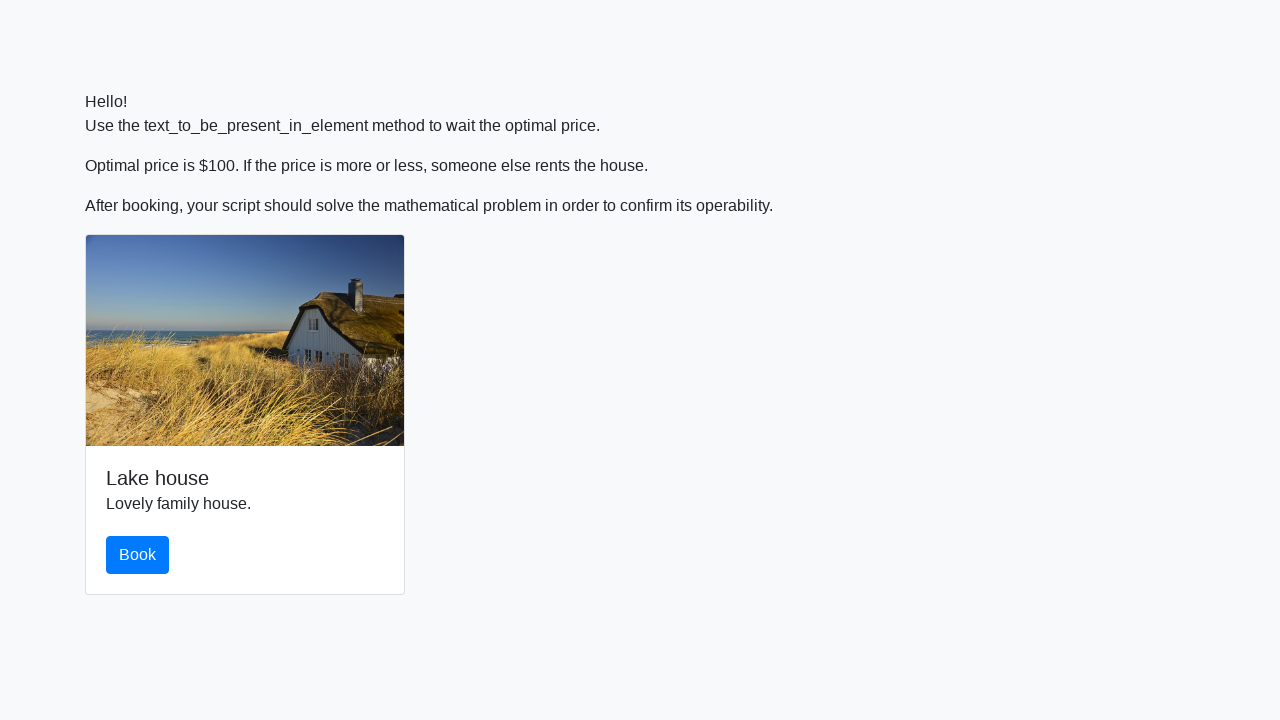

Waited 2 seconds for result processing
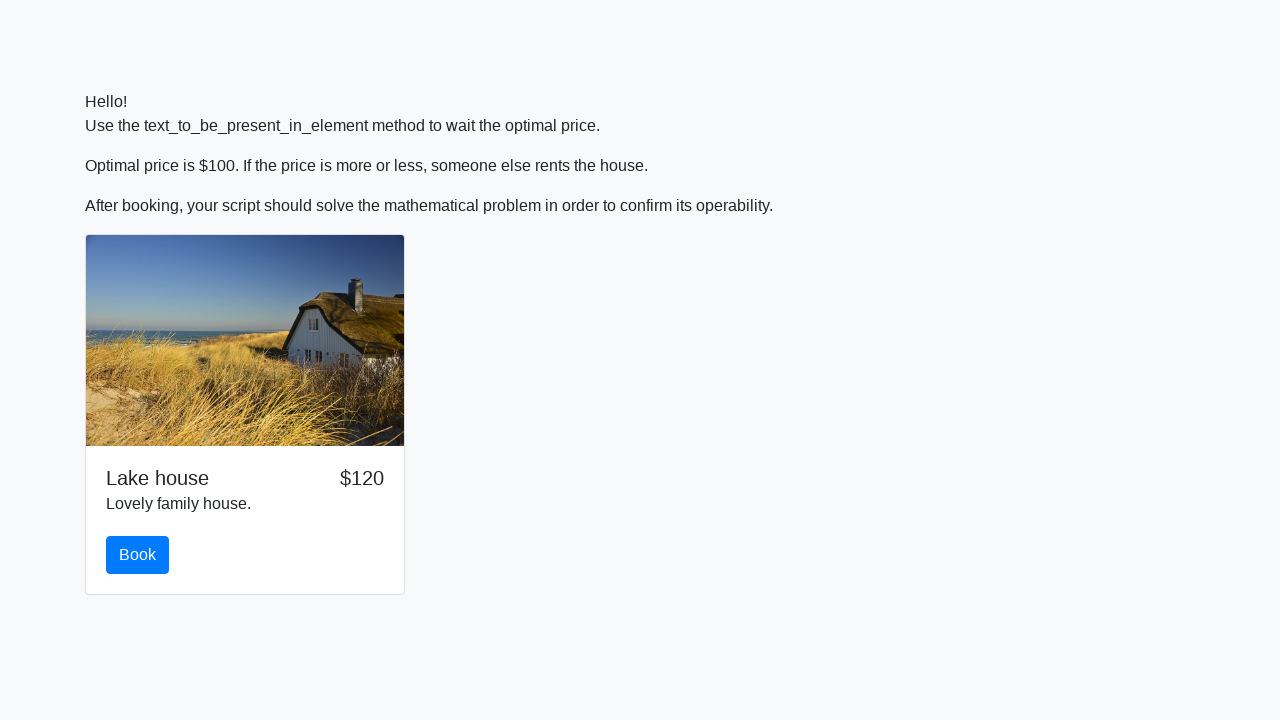

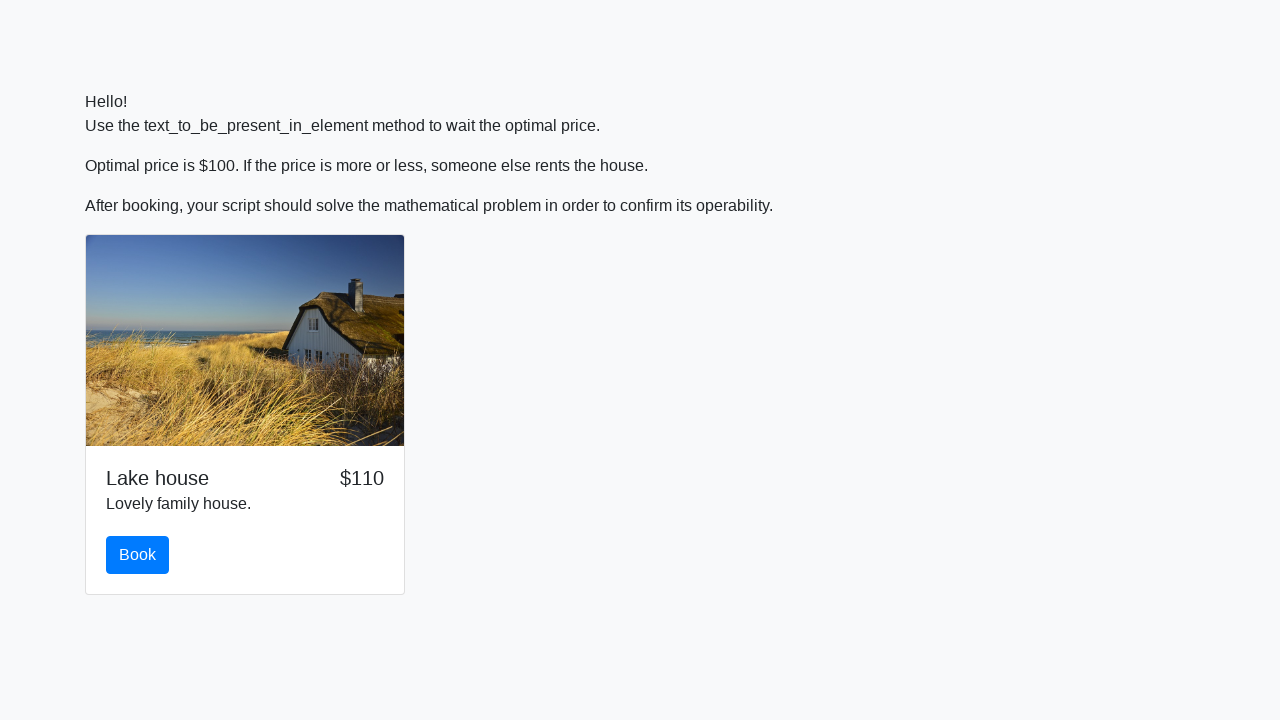